Tests handling of a confirm dialog by navigating to the confirm tab, triggering the alert, and dismissing it.

Starting URL: https://demo.automationtesting.in/Alerts.html

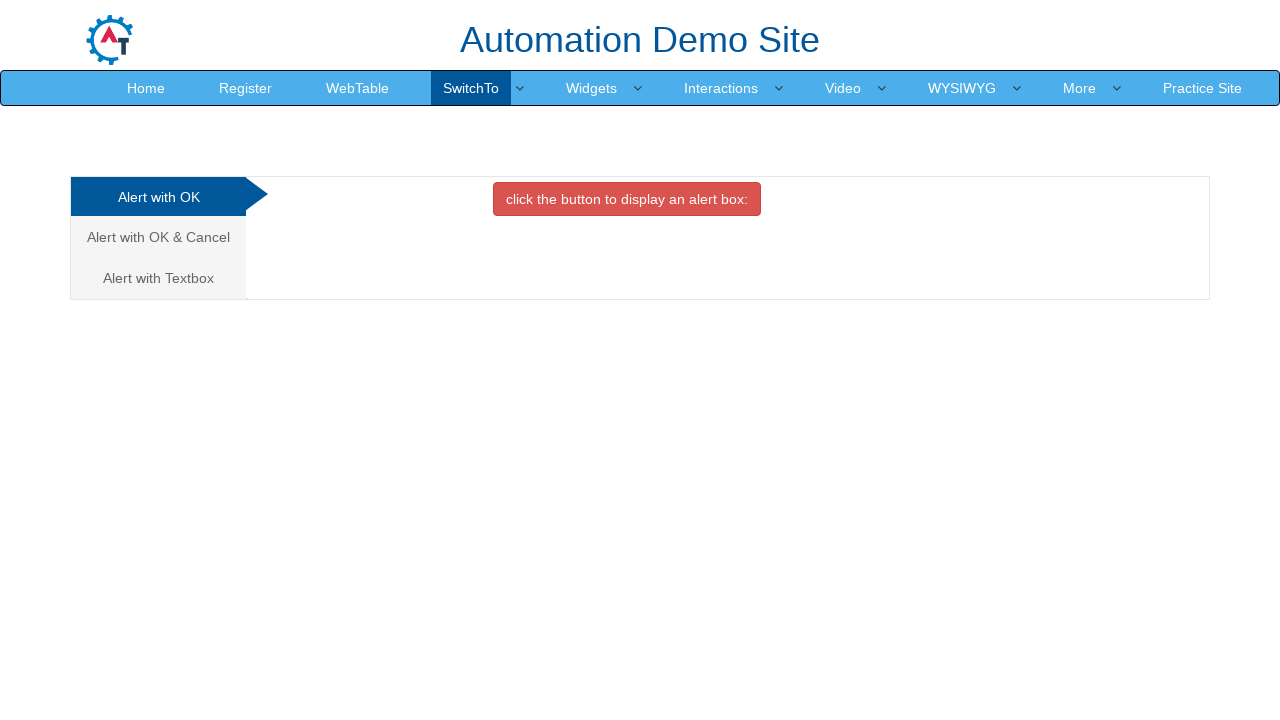

Set up dialog handler to dismiss confirm dialogs
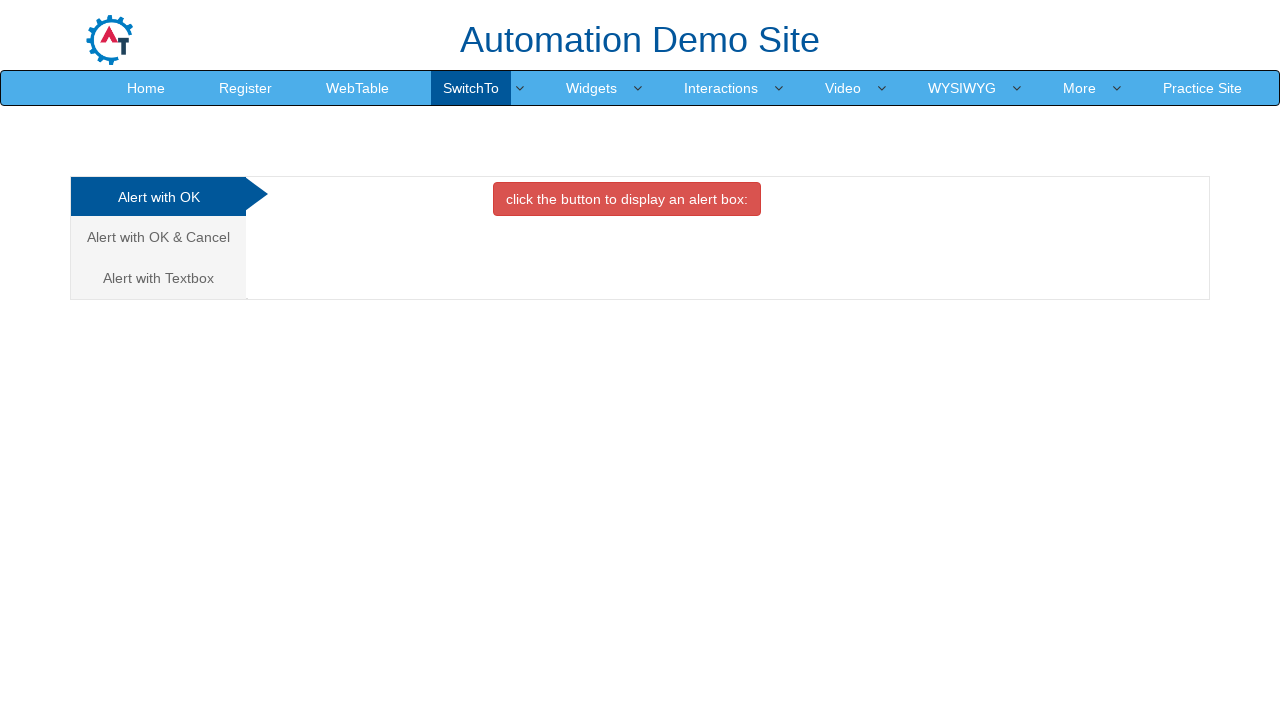

Clicked on 'Alert with OK & Cancel' tab at (158, 237) on xpath=//a[contains(text(),'Alert with OK & Cancel')]
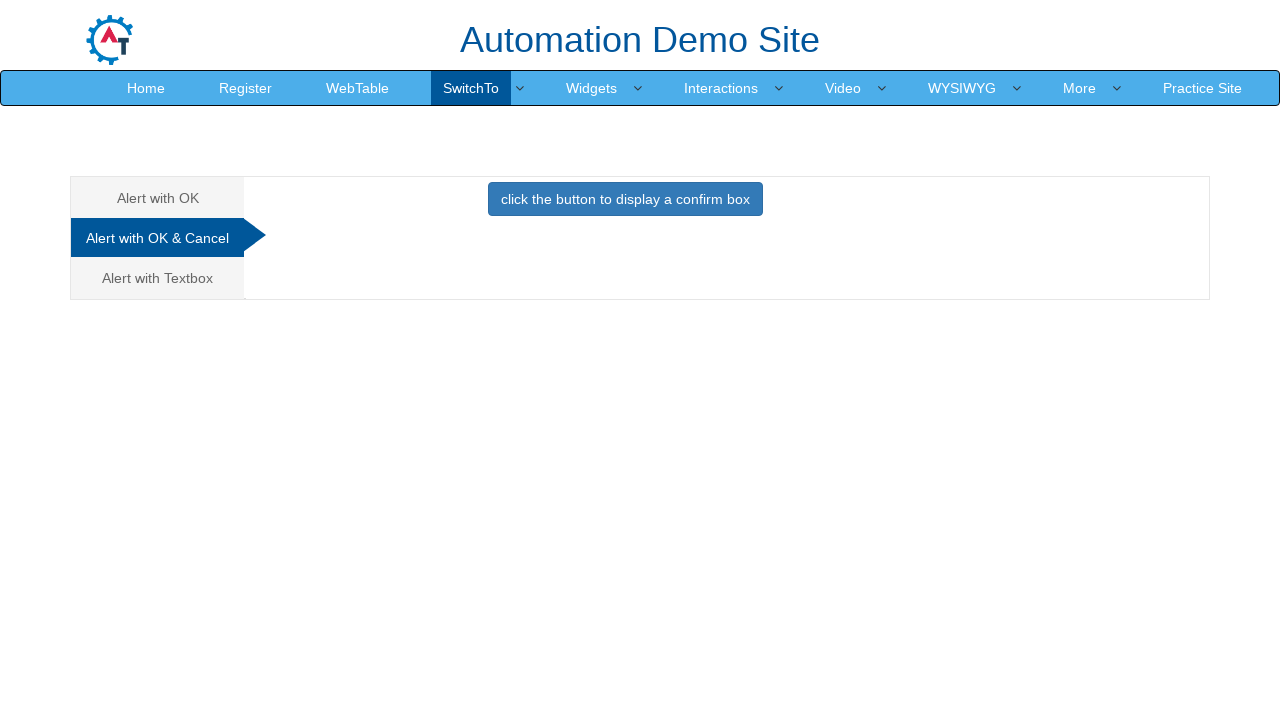

Clicked button to trigger confirm dialog at (625, 199) on xpath=//button[contains(text(),'click the button to display a confirm box')]
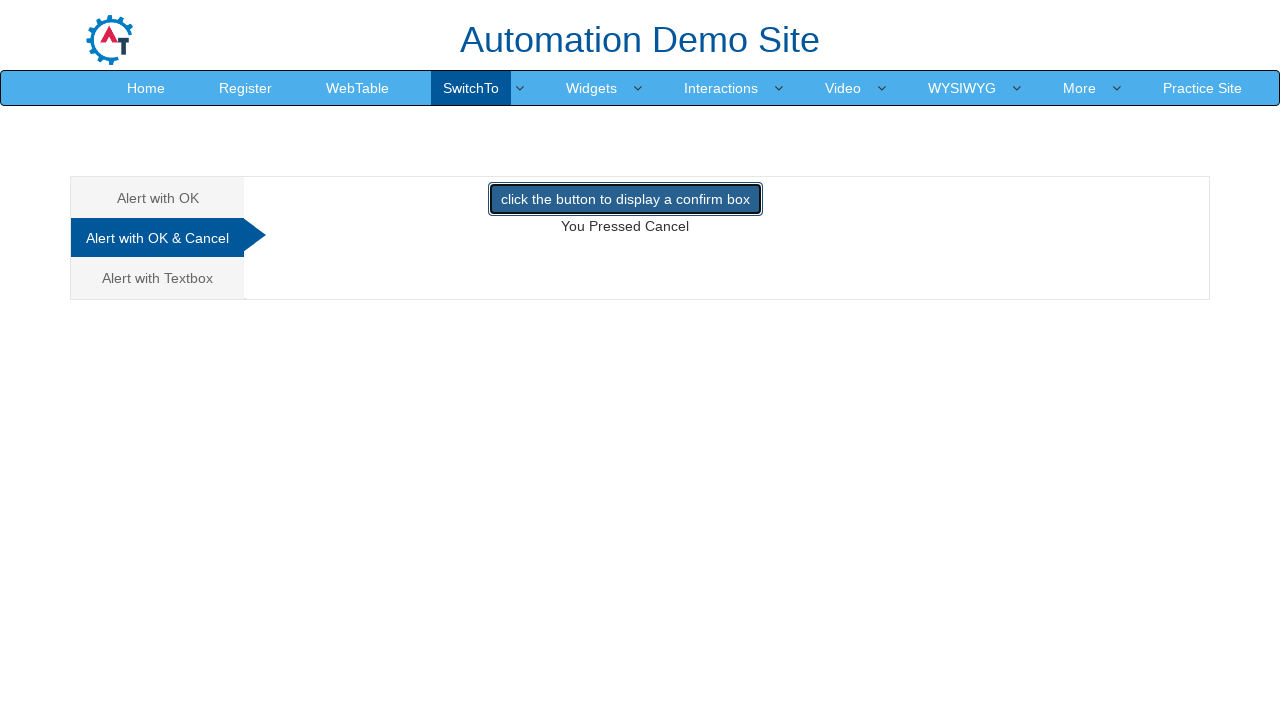

Waited for confirm dialog to be dismissed
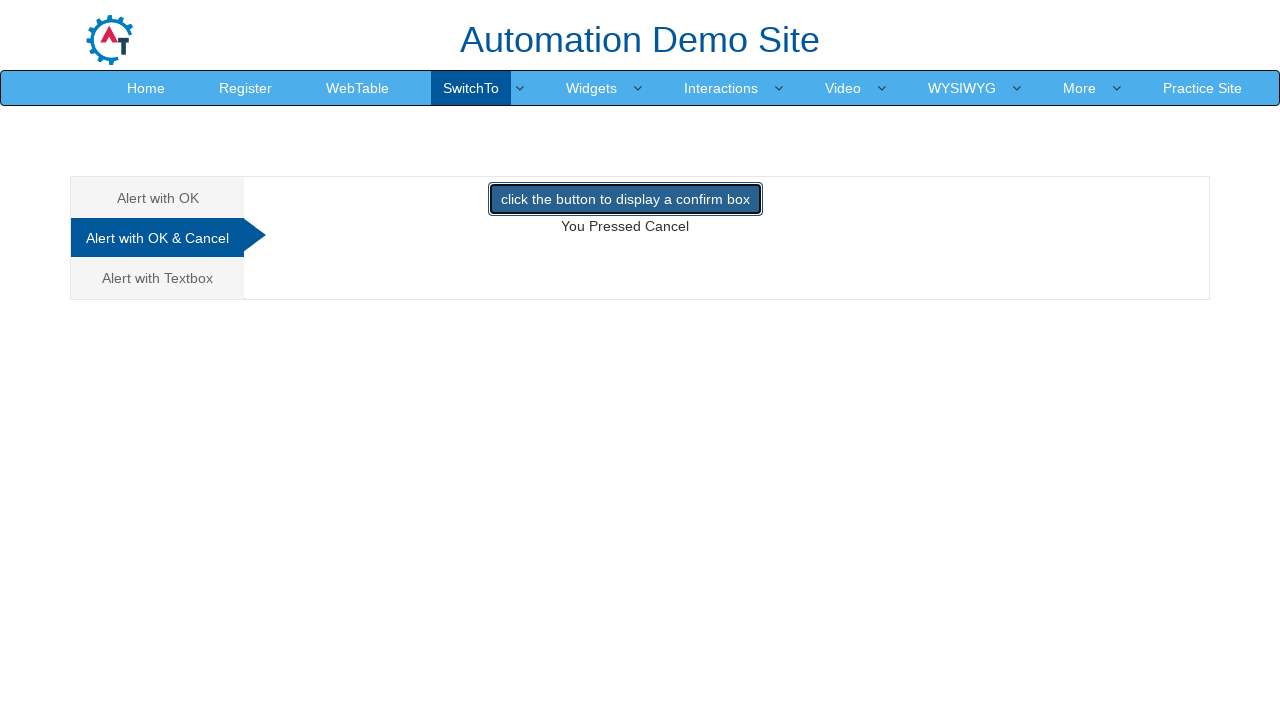

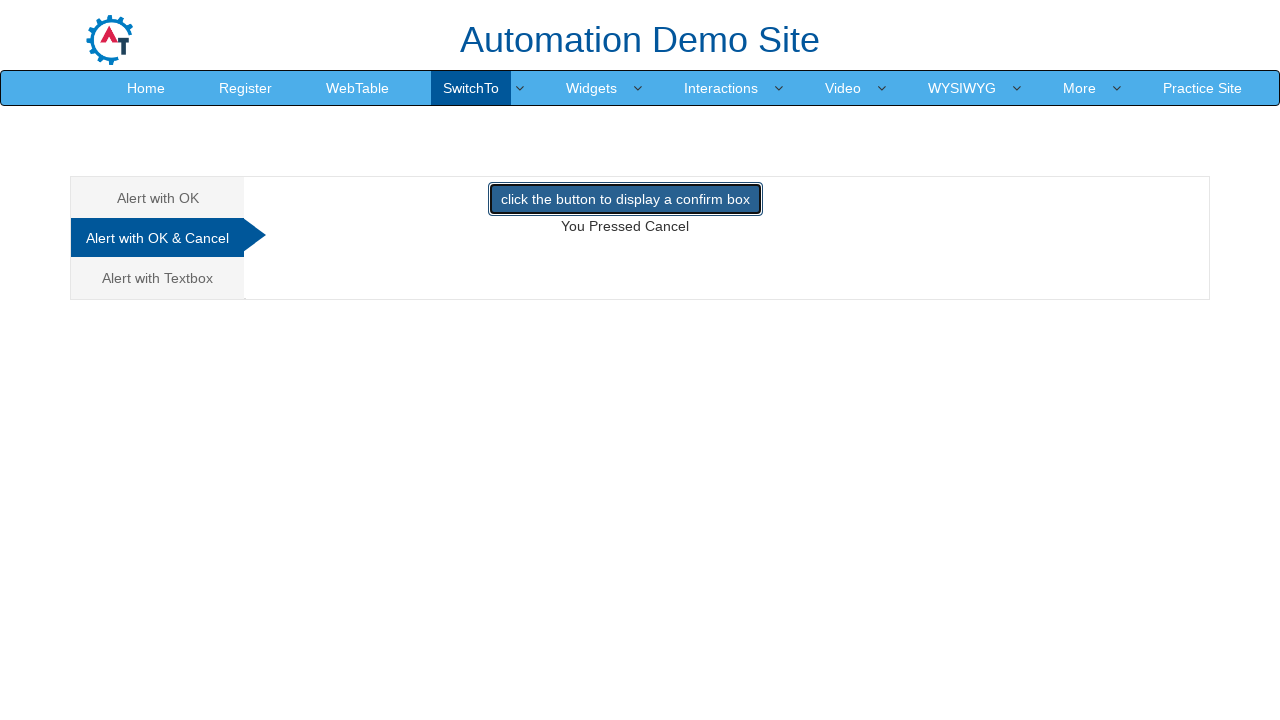